Tests pagination functionality on a quotes website by waiting for quotes to load on the initial page, clicking the "Next" button to navigate to the second page, and verifying quotes load on the subsequent page.

Starting URL: http://quotes.toscrape.com/js/

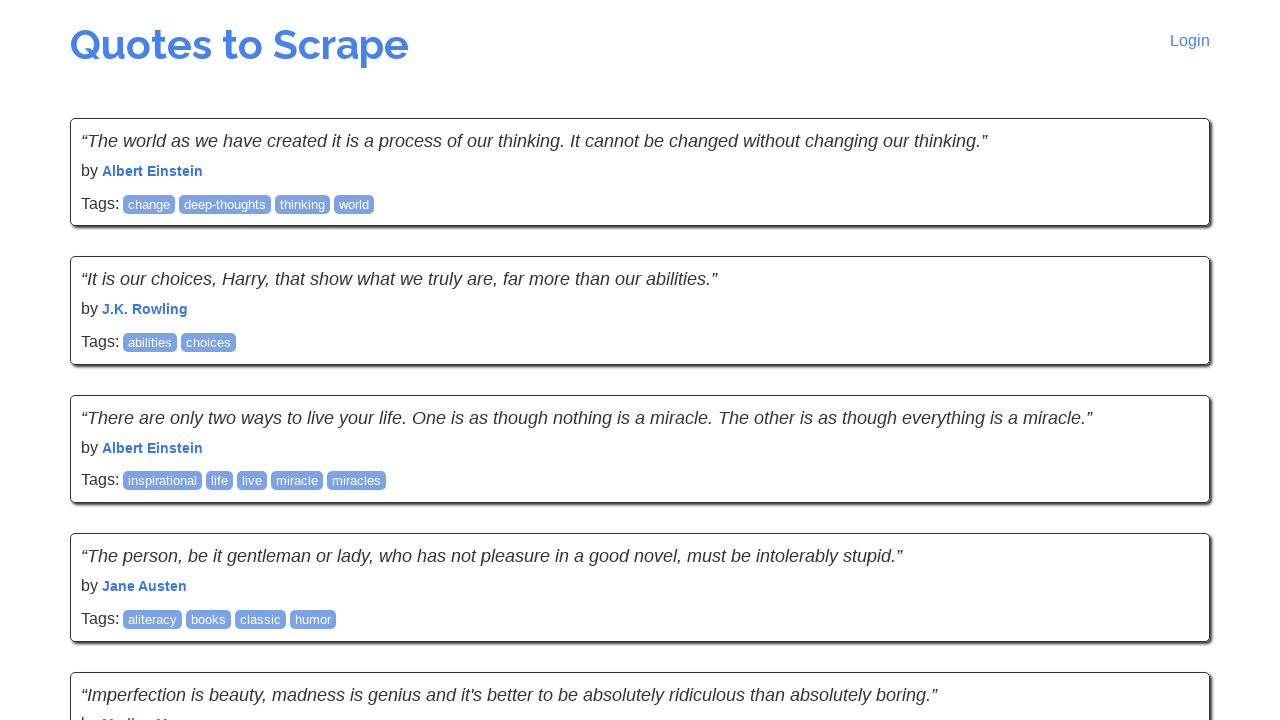

Waited for quotes to load on the first page
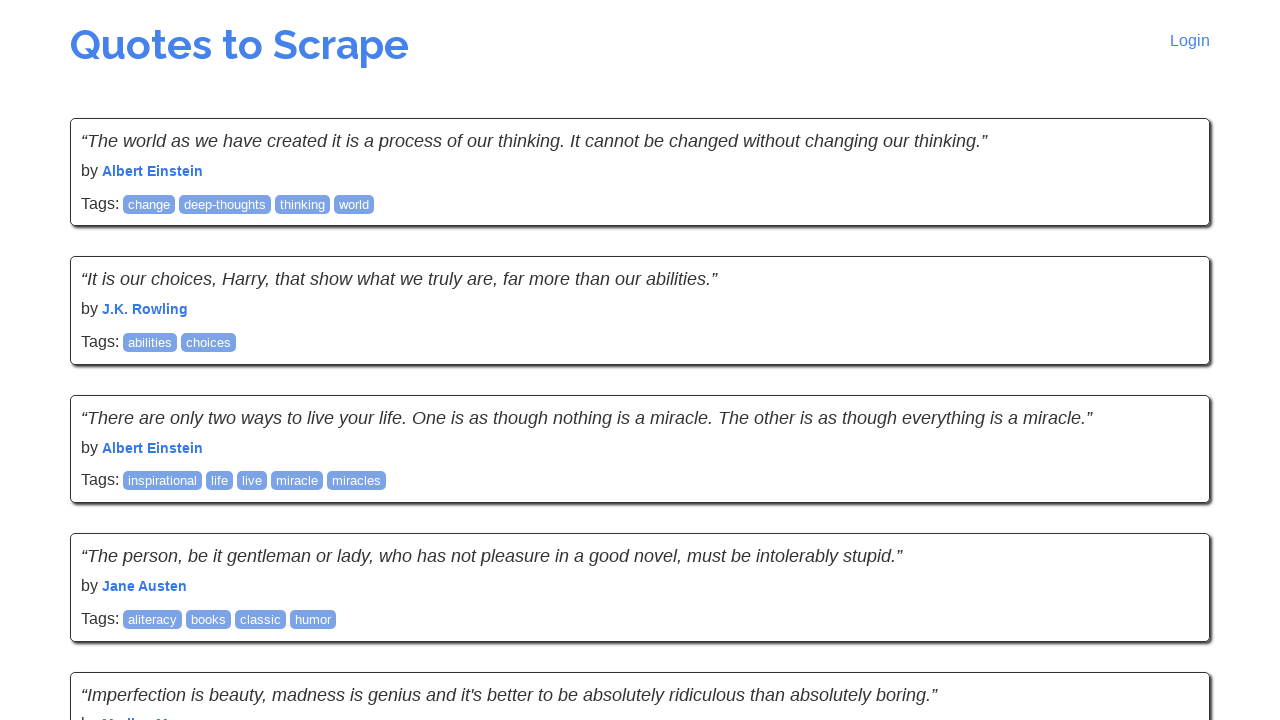

Clicked the Next button to navigate to the second page at (1168, 541) on .next a
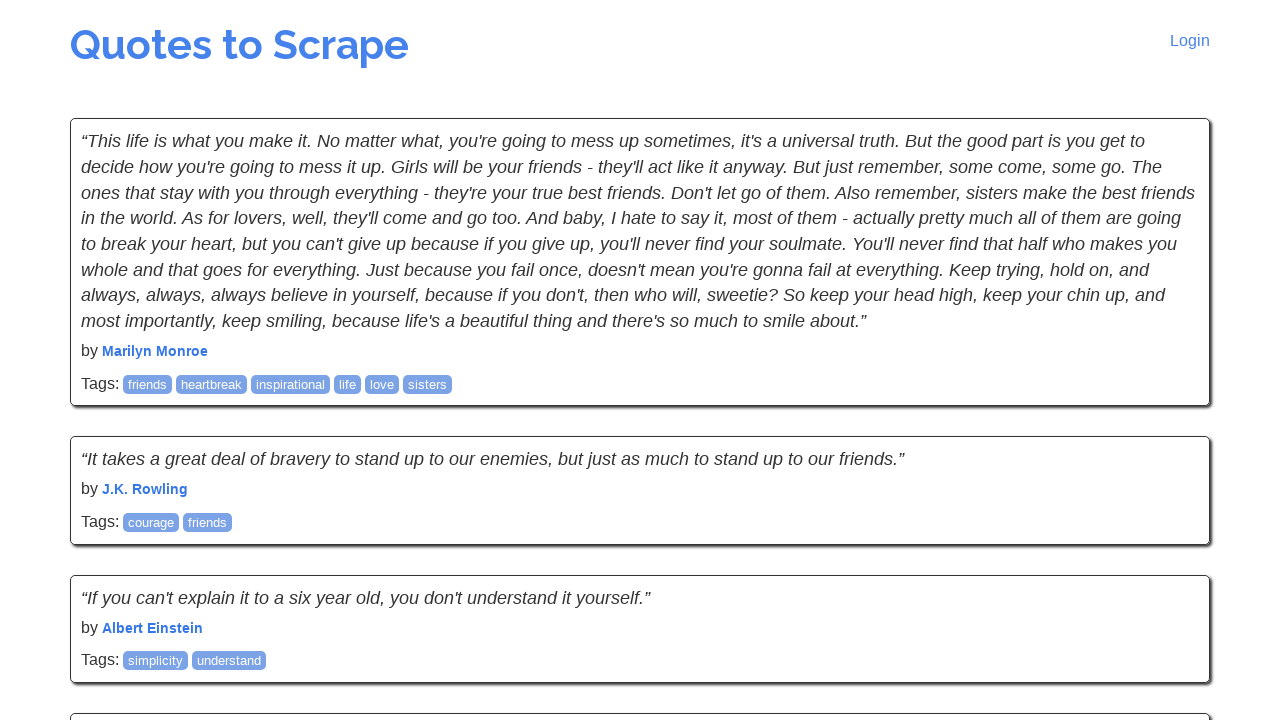

Waited for quotes to load on the second page
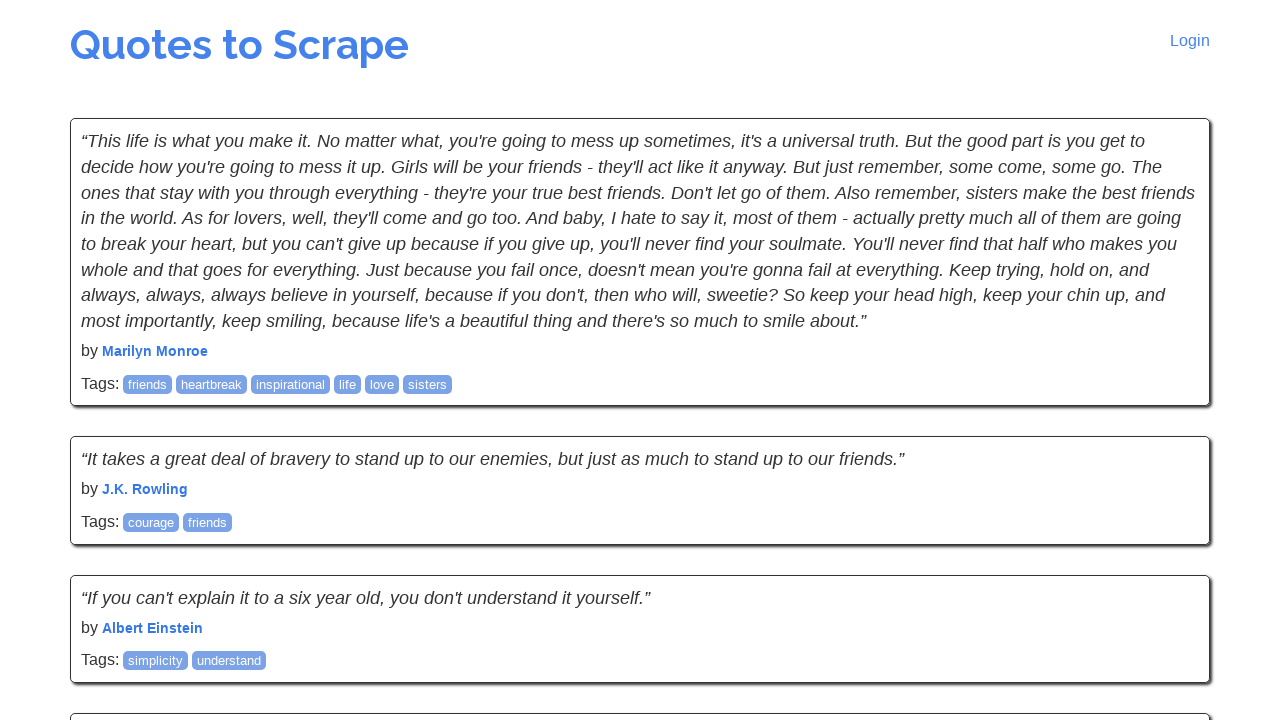

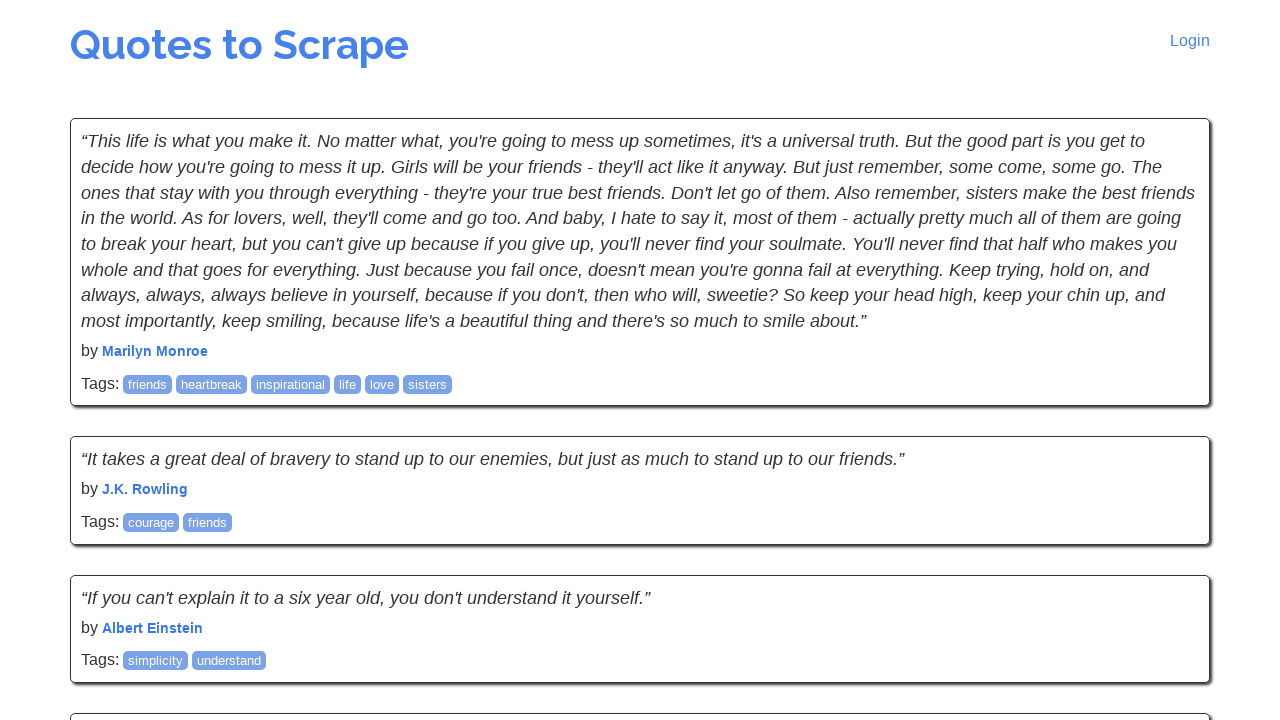